Tests right-click context menu functionality by opening context menu, hovering over 'Quit' option, clicking it, and handling the resulting alert.

Starting URL: https://swisnl.github.io/jQuery-contextMenu/demo.html

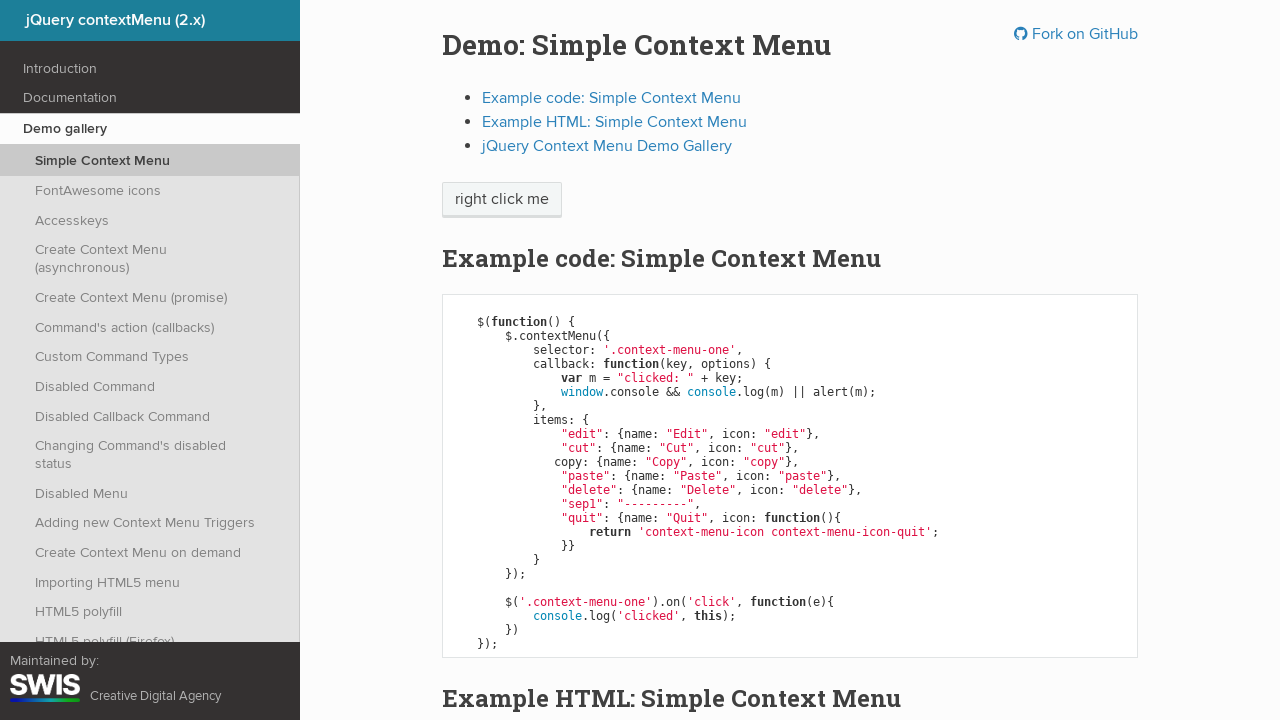

Right-clicked on 'right click me' element to open context menu at (502, 200) on //span[text()='right click me']
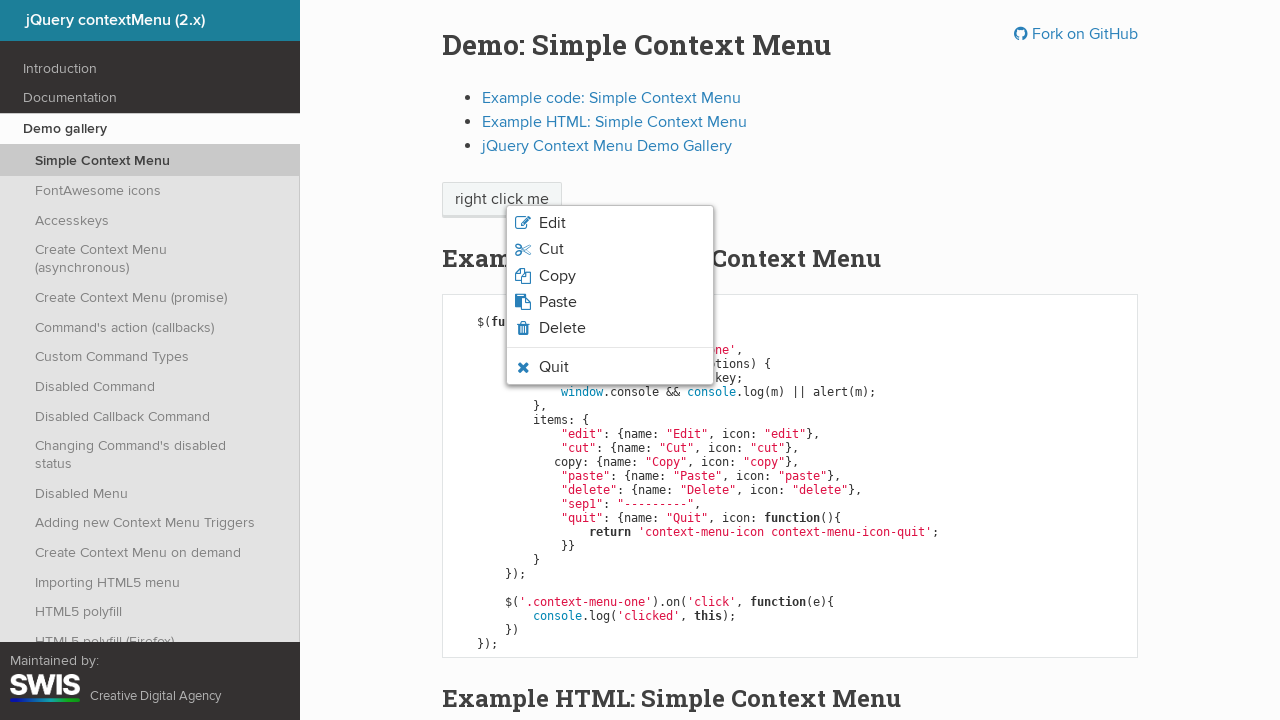

Context menu appeared with 'Quit' option visible
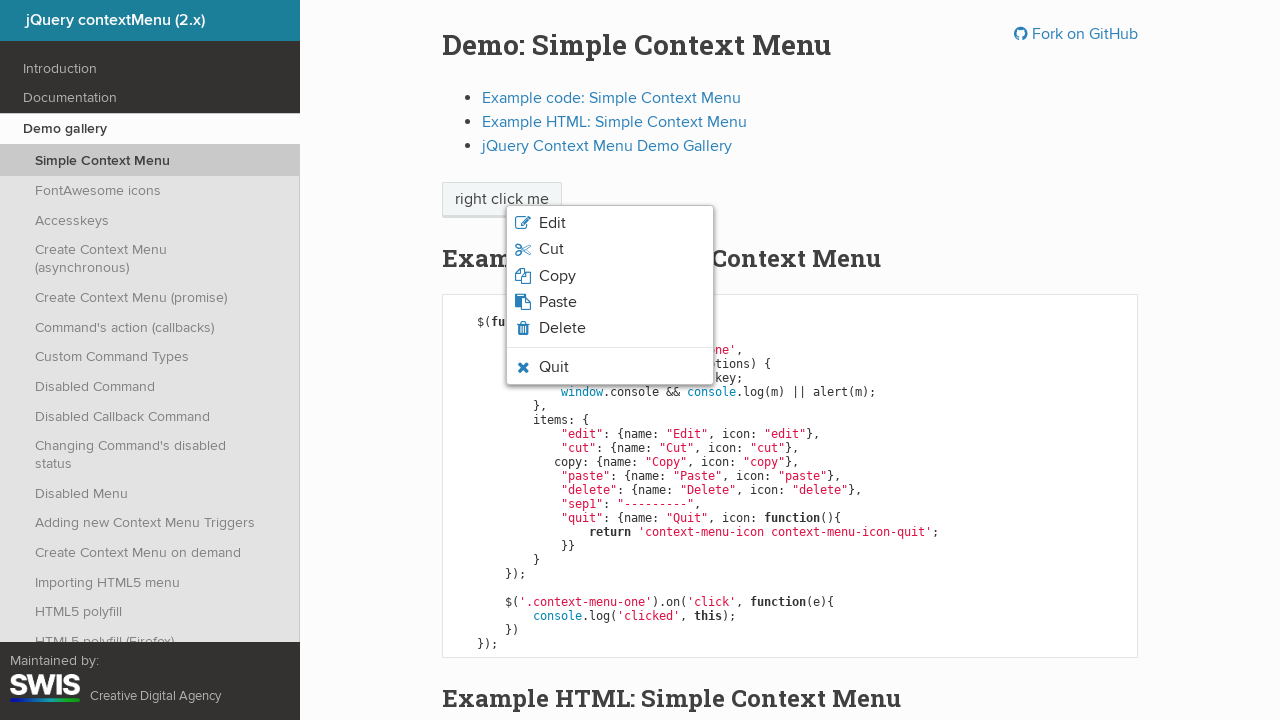

Hovered over 'Quit' option in context menu at (554, 367) on xpath=//span[text()='Quit']
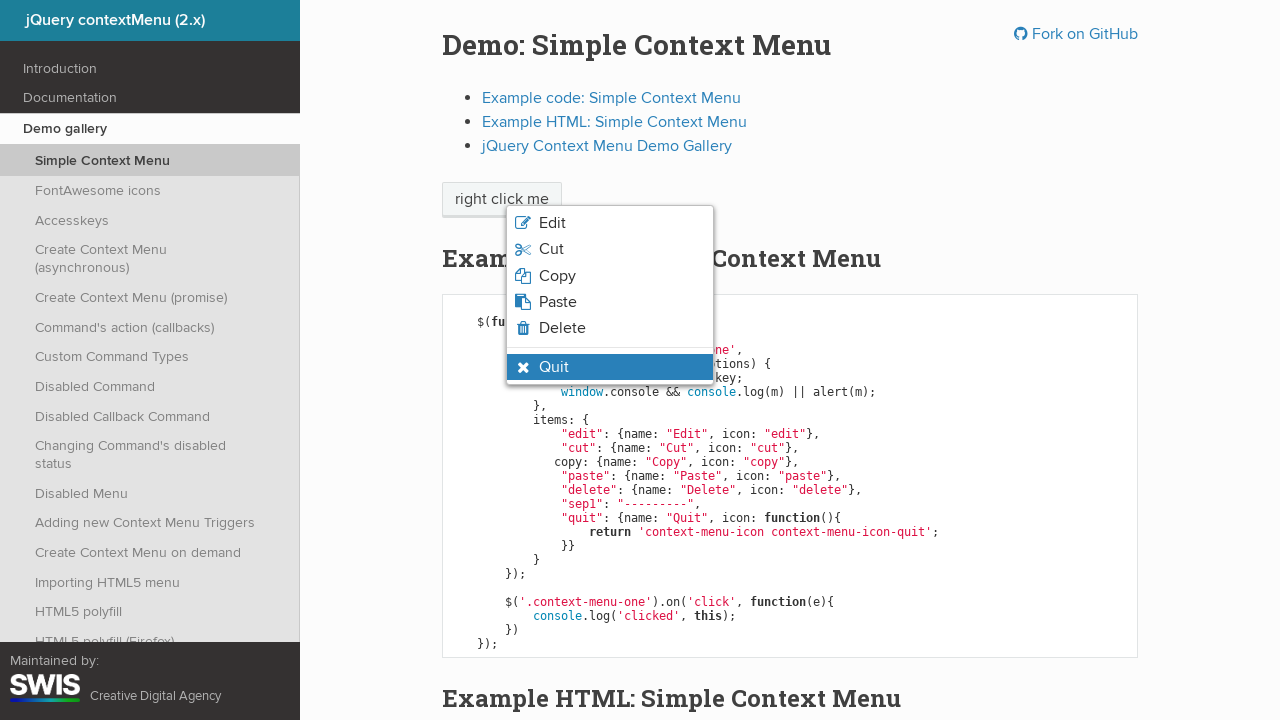

Verified 'Quit' option is visible and highlighted
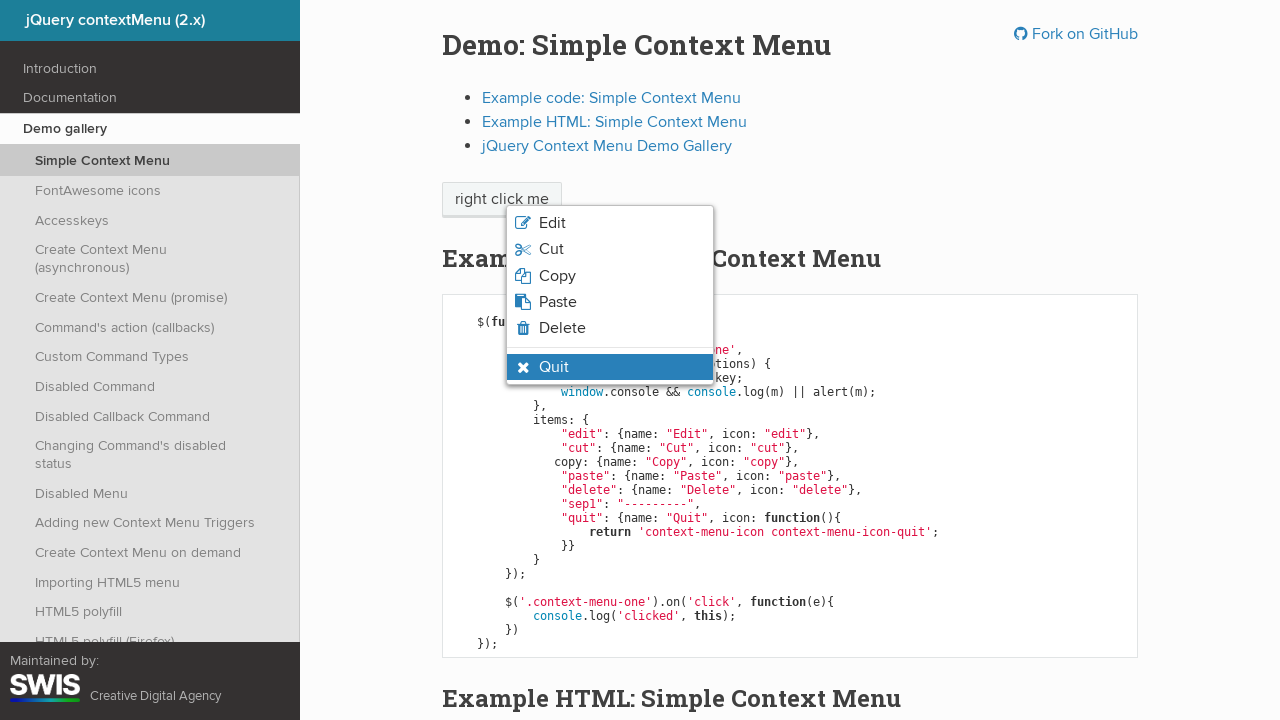

Clicked on 'Quit' option at (554, 367) on xpath=//span[text()='Quit']
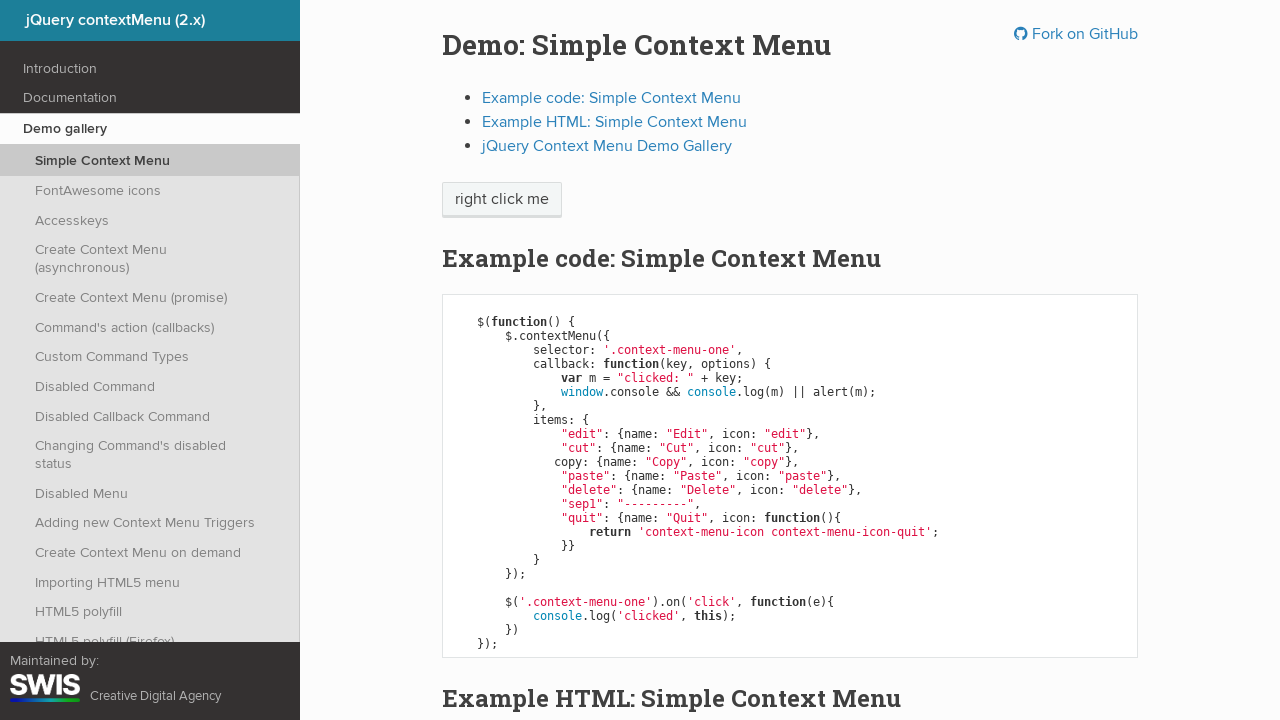

Alert handler registered and alert accepted
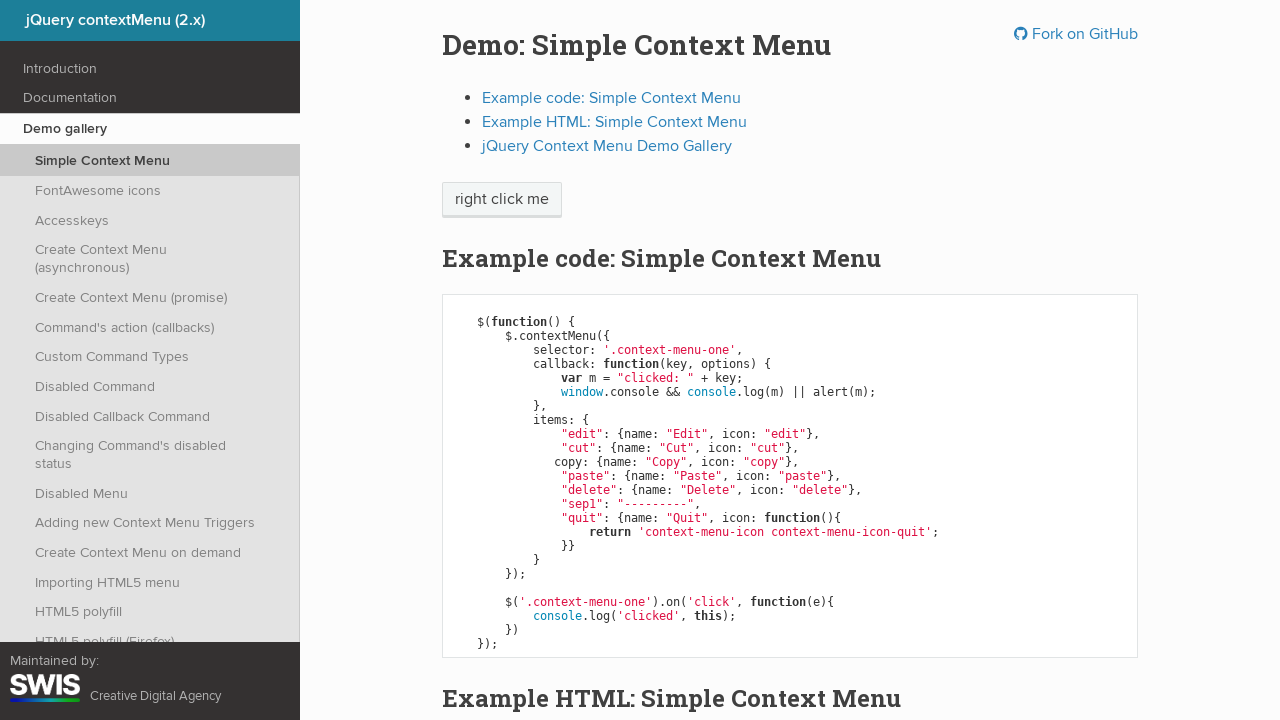

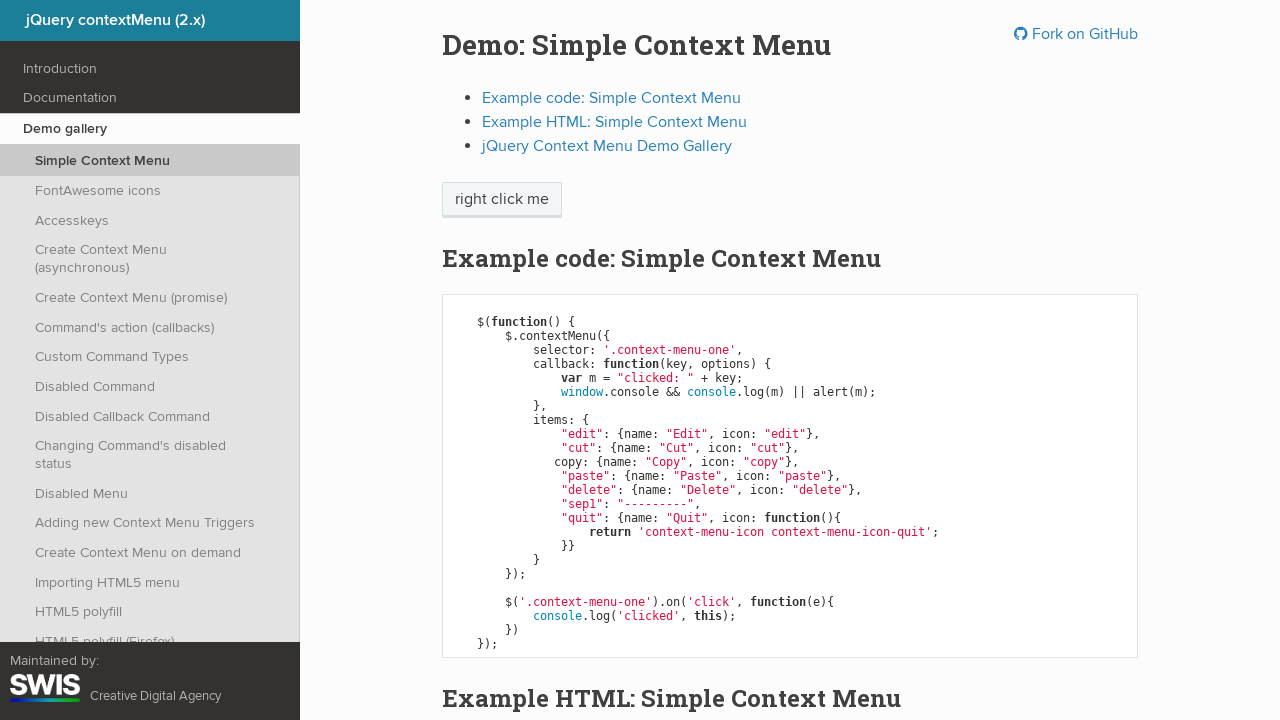